Tests mouse hover functionality by hovering over an element to reveal a submenu and verifying the submenu content is displayed

Starting URL: https://rahulshettyacademy.com/AutomationPractice/

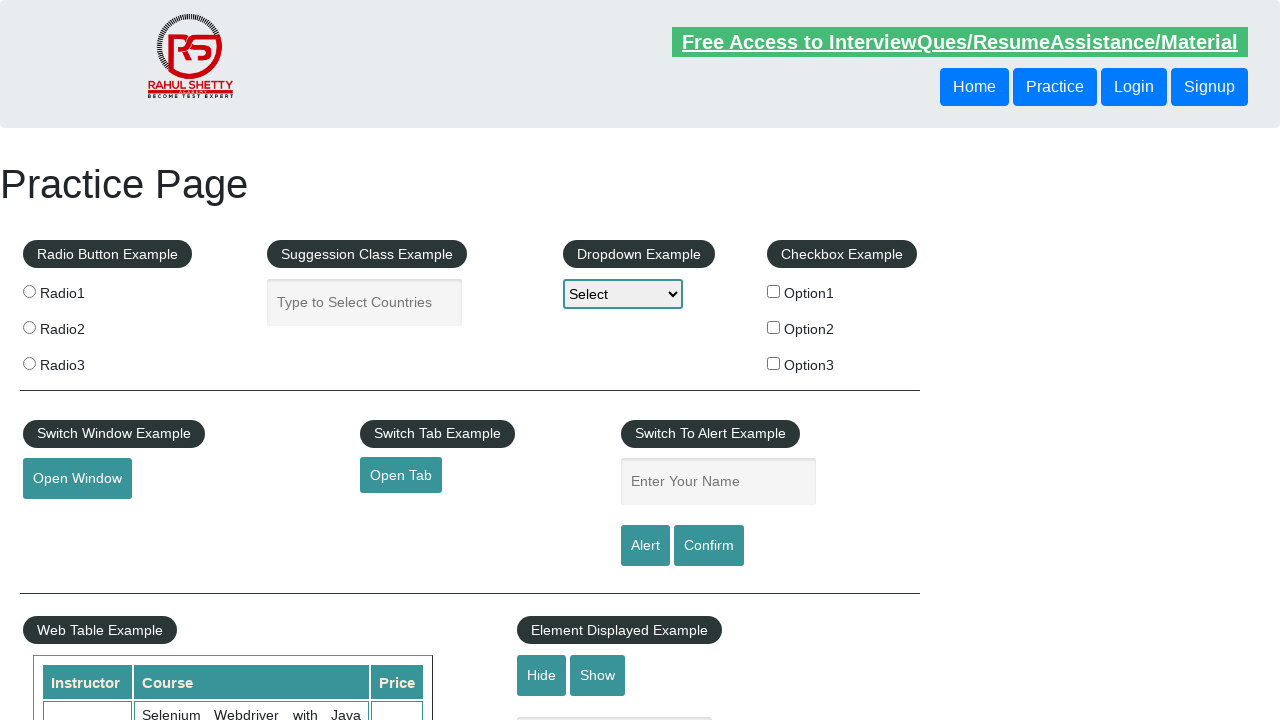

Located mouse hover element with ID 'mousehover'
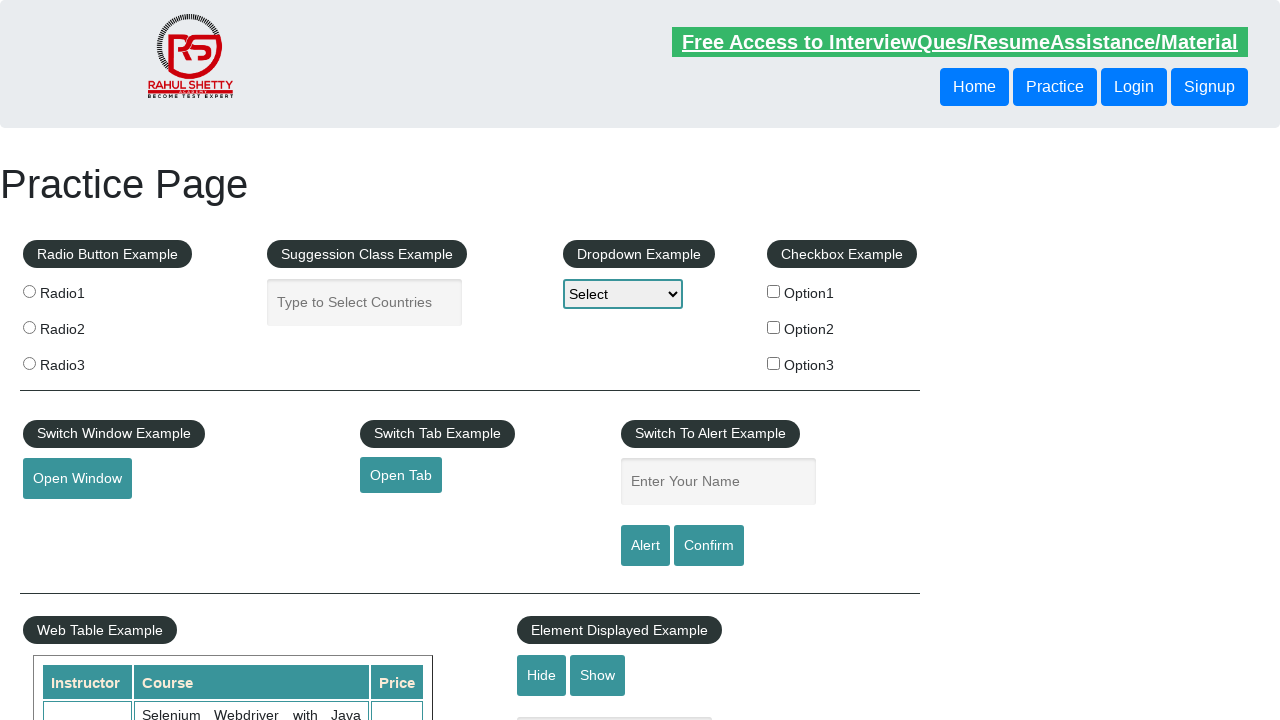

Hovered over mouse hover element to reveal submenu at (83, 361) on xpath=//*[@id='mousehover']
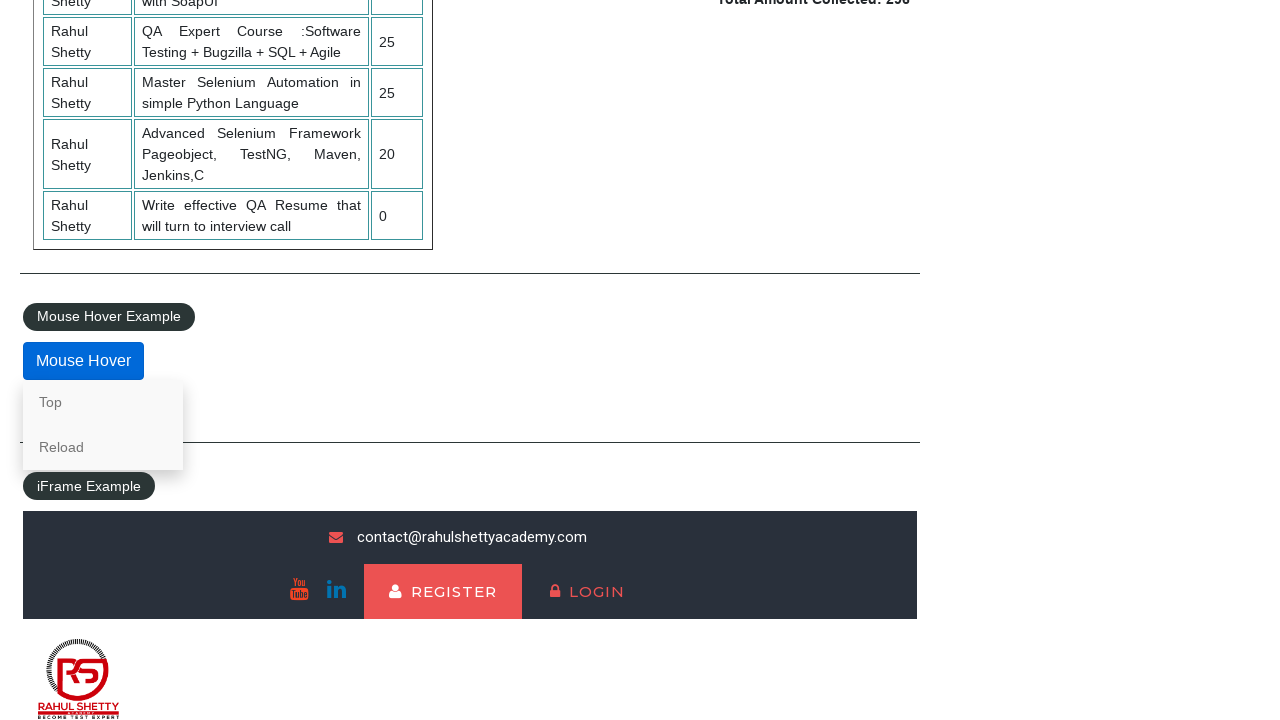

Submenu content became visible
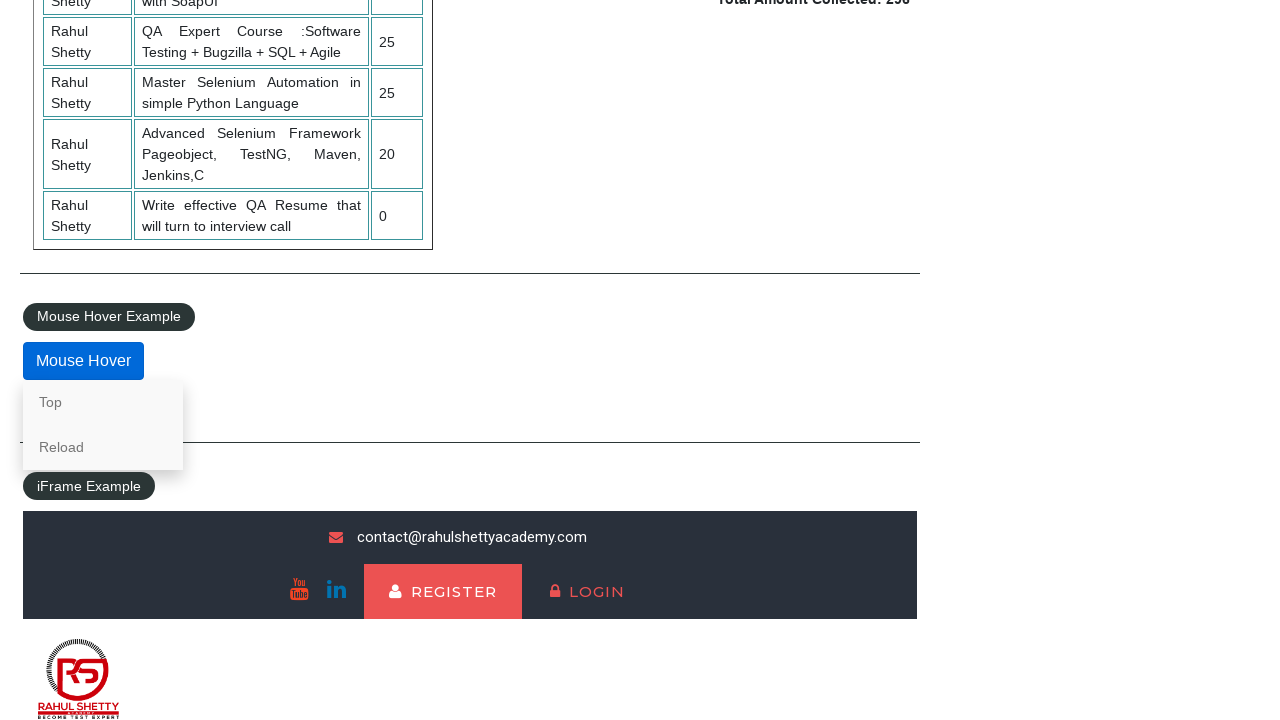

Retrieved submenu content: 
                        Top
                        Reload
                    
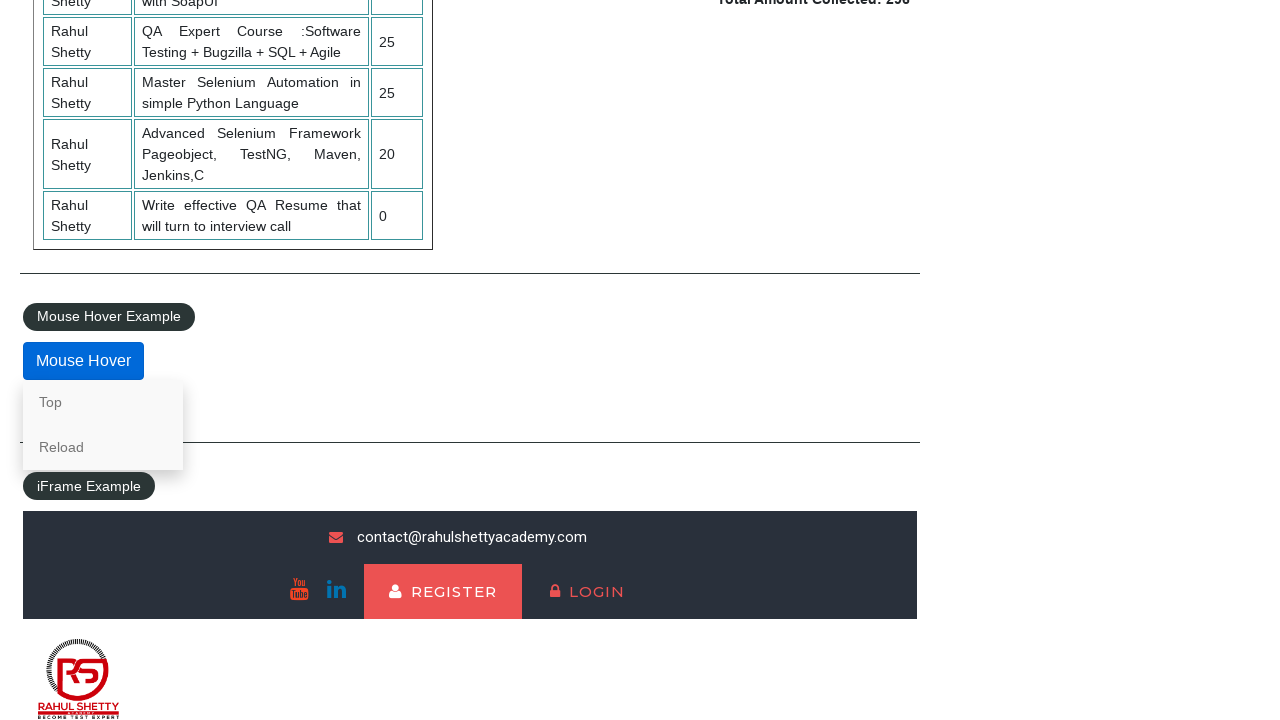

Printed submenu content to console
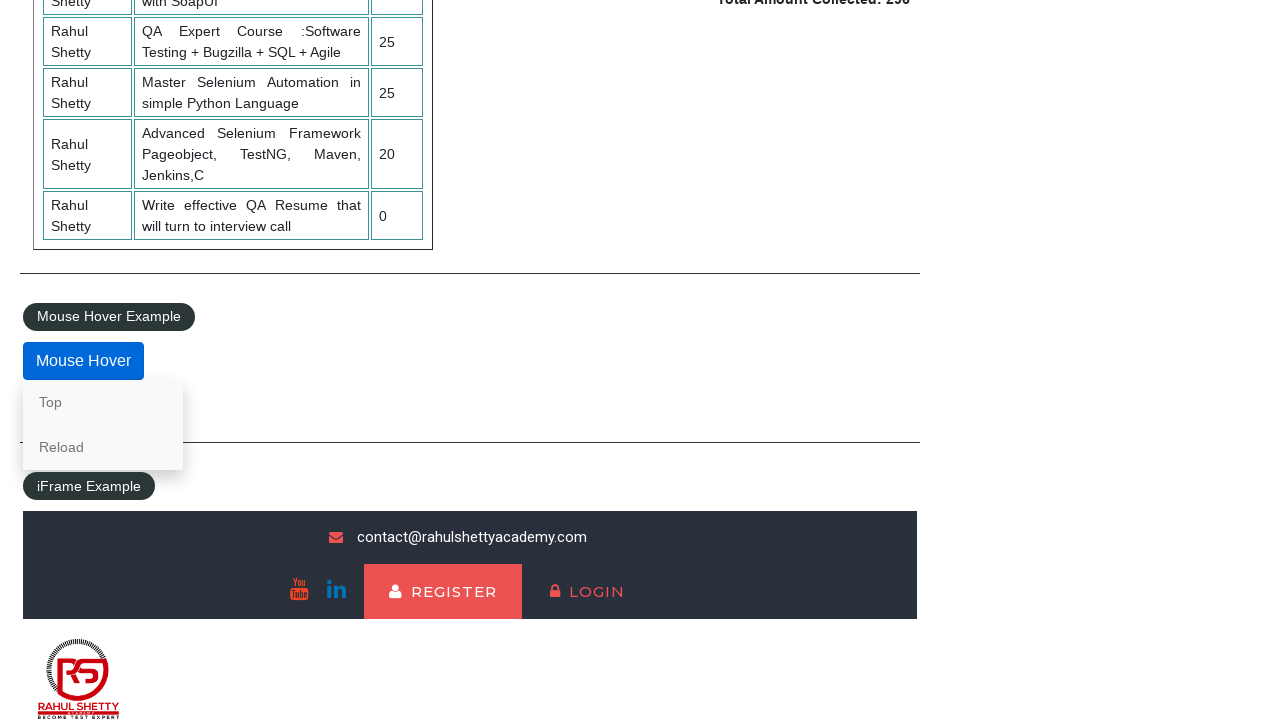

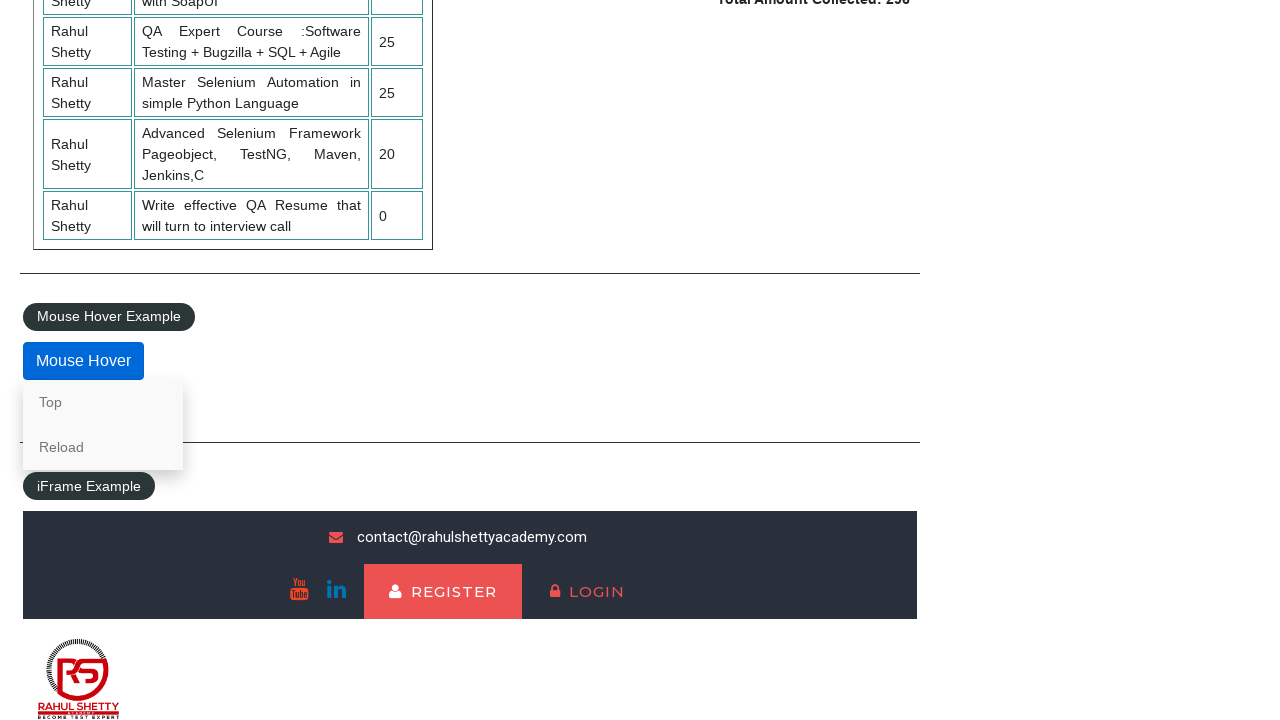